Tests basic form interactions by clicking a link, filling text fields, and clicking a checkbox on a test page

Starting URL: https://testeroprogramowania.github.io/selenium/

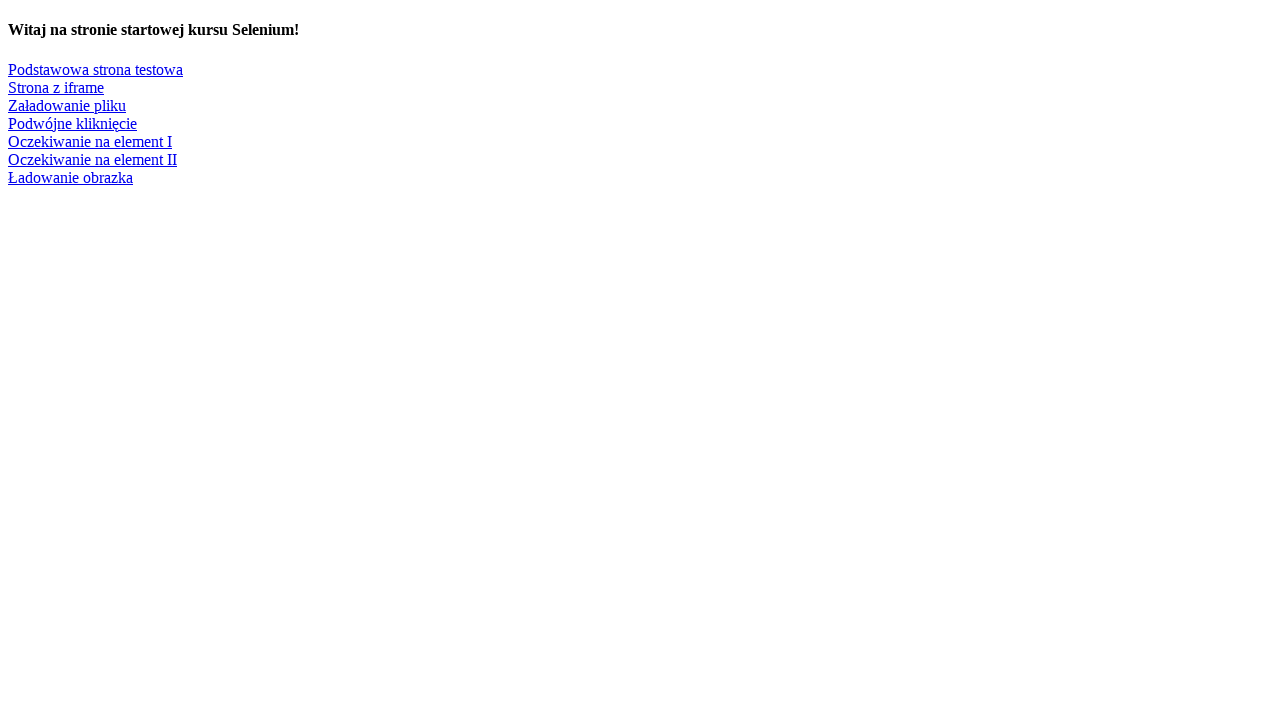

Clicked link to navigate to basic test page at (96, 69) on text=Podstawowa strona testowa
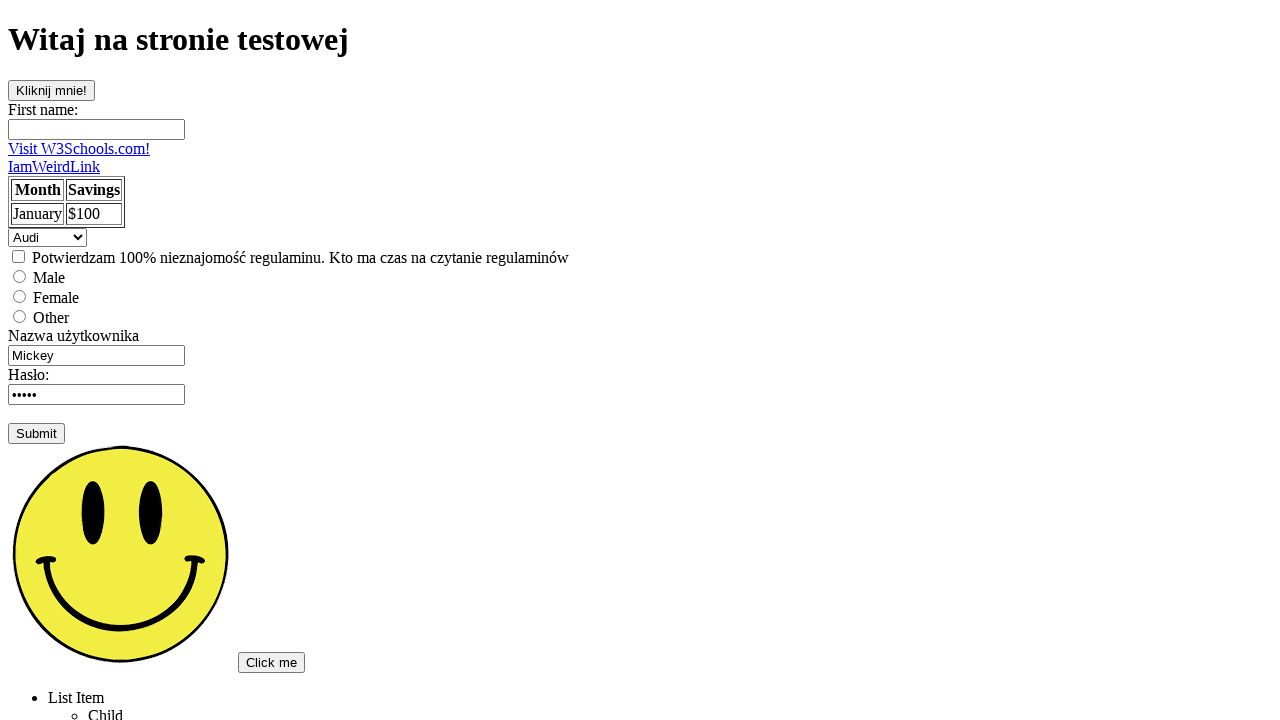

Filled first name field with 'Marcin' on #fname
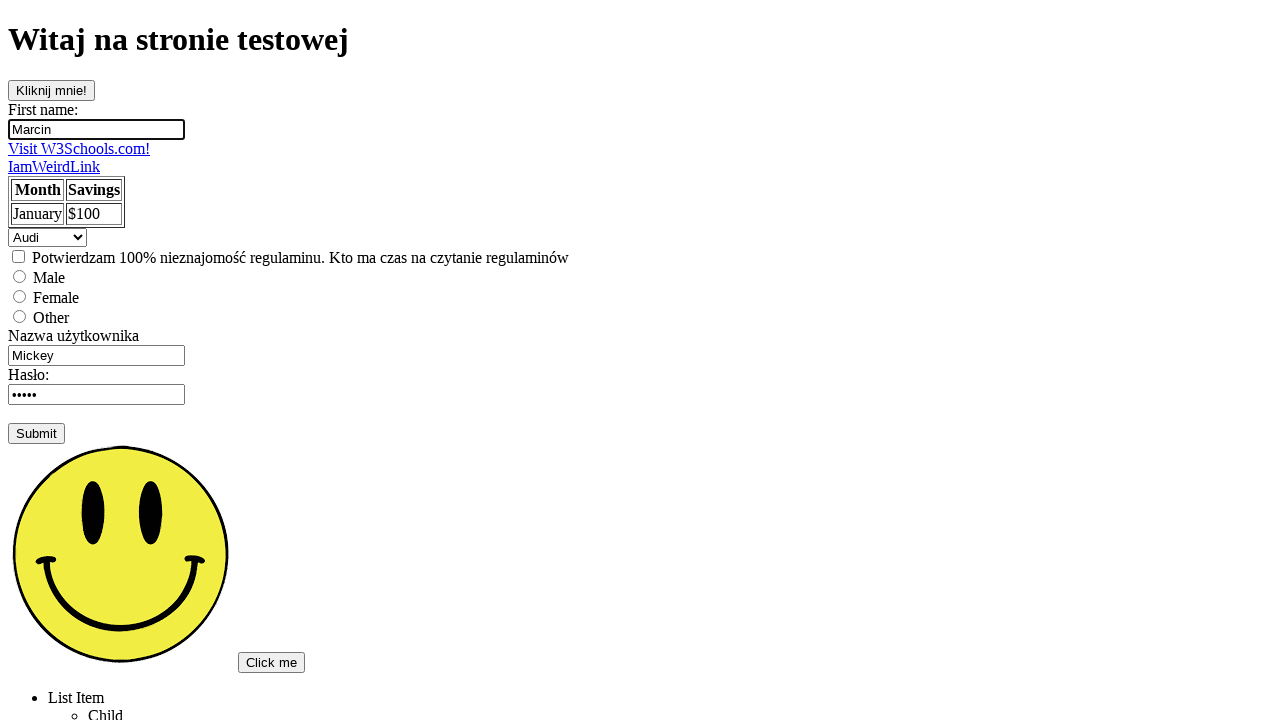

Filled username field with 'nowyUser' on input[name='username']
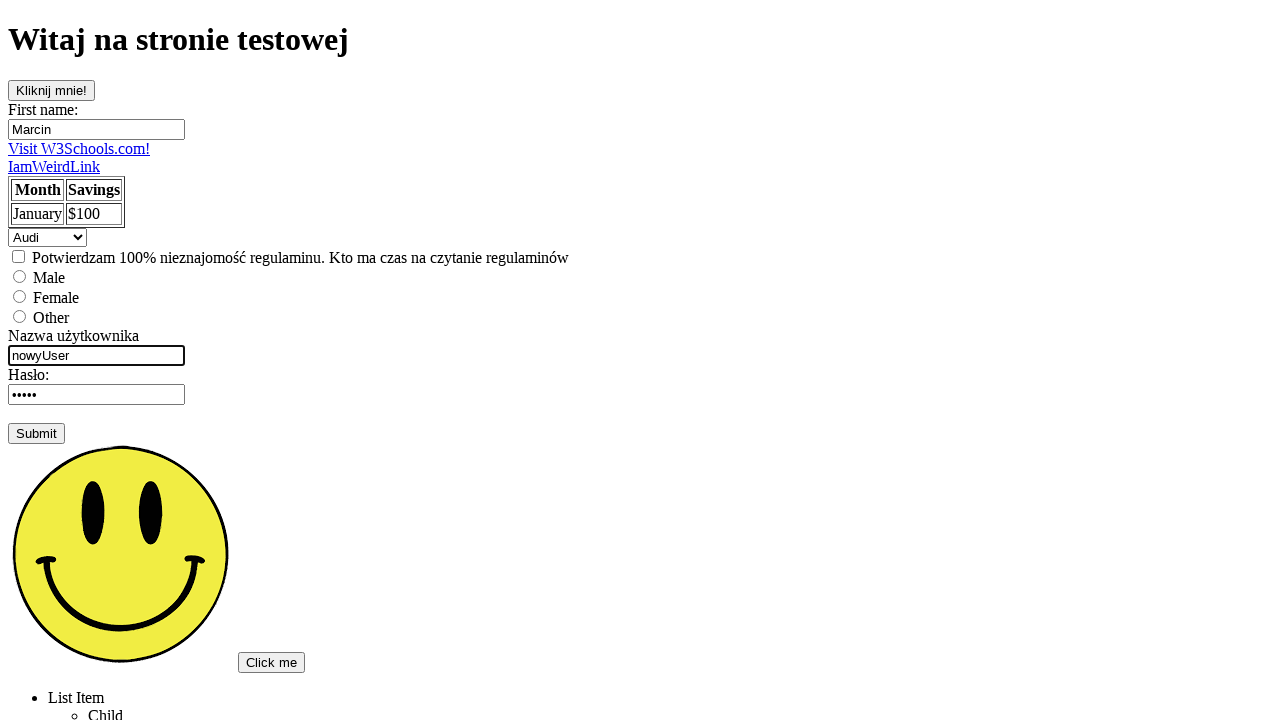

Clicked checkbox at (18, 256) on input[type='checkbox']
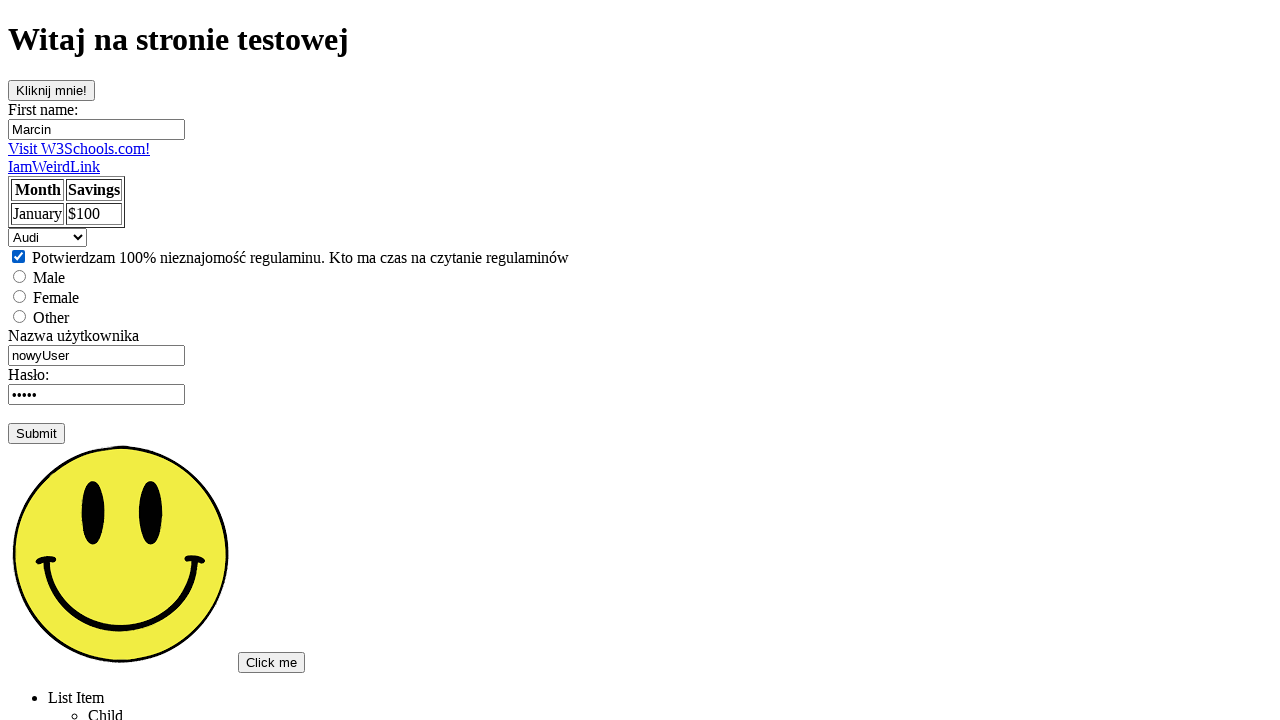

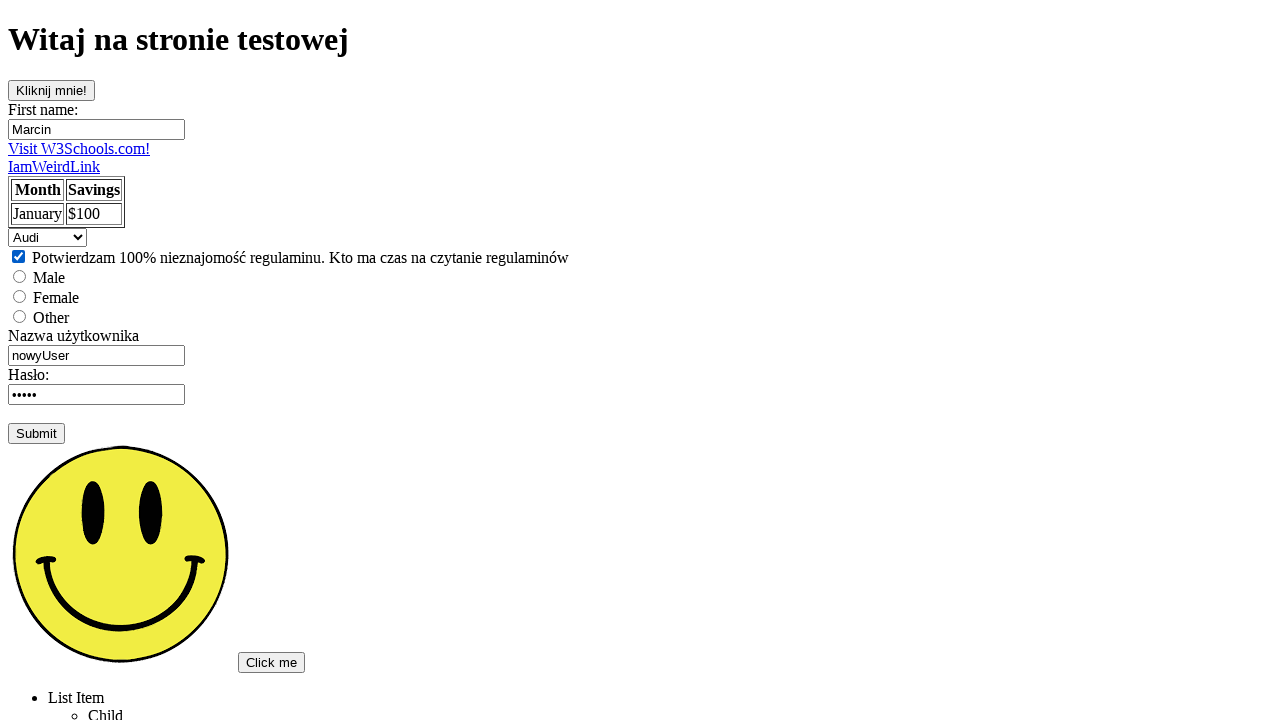